Navigates to Playwright website, verifies the title contains "Playwright", clicks the "Get Started" link, and verifies the Installation heading is visible

Starting URL: http://playwright.dev

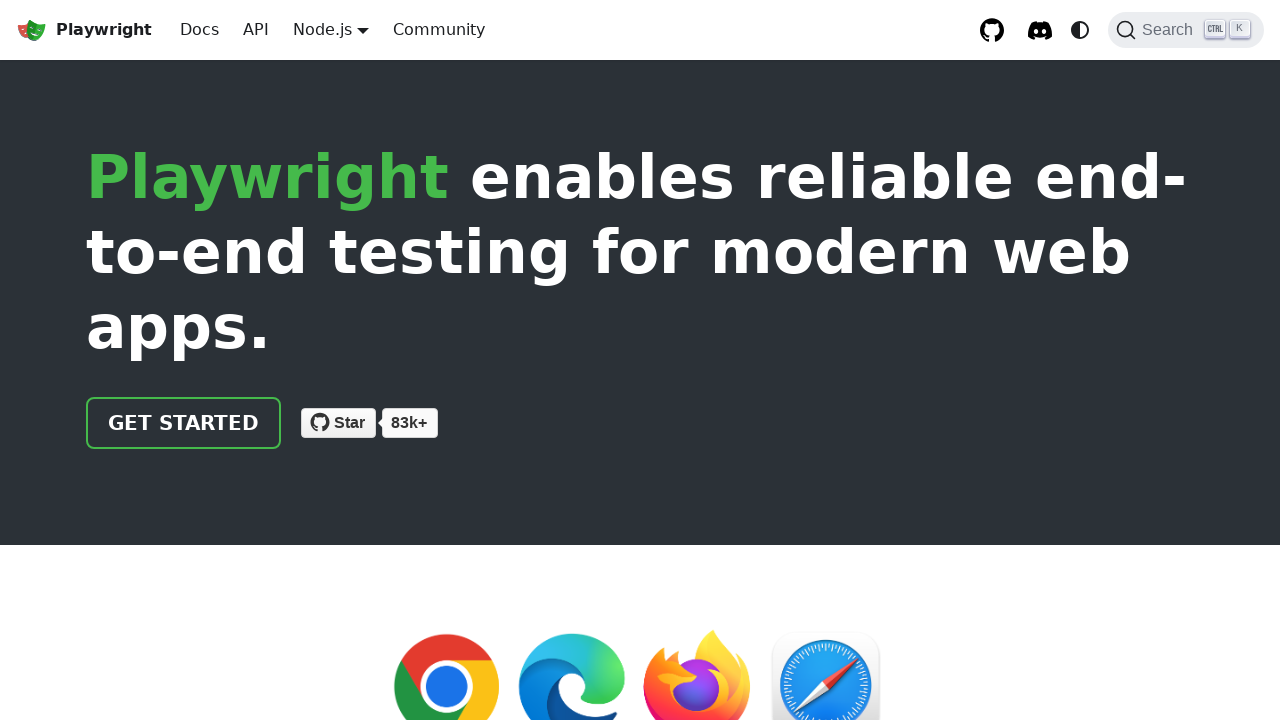

Verified page title contains 'Playwright'
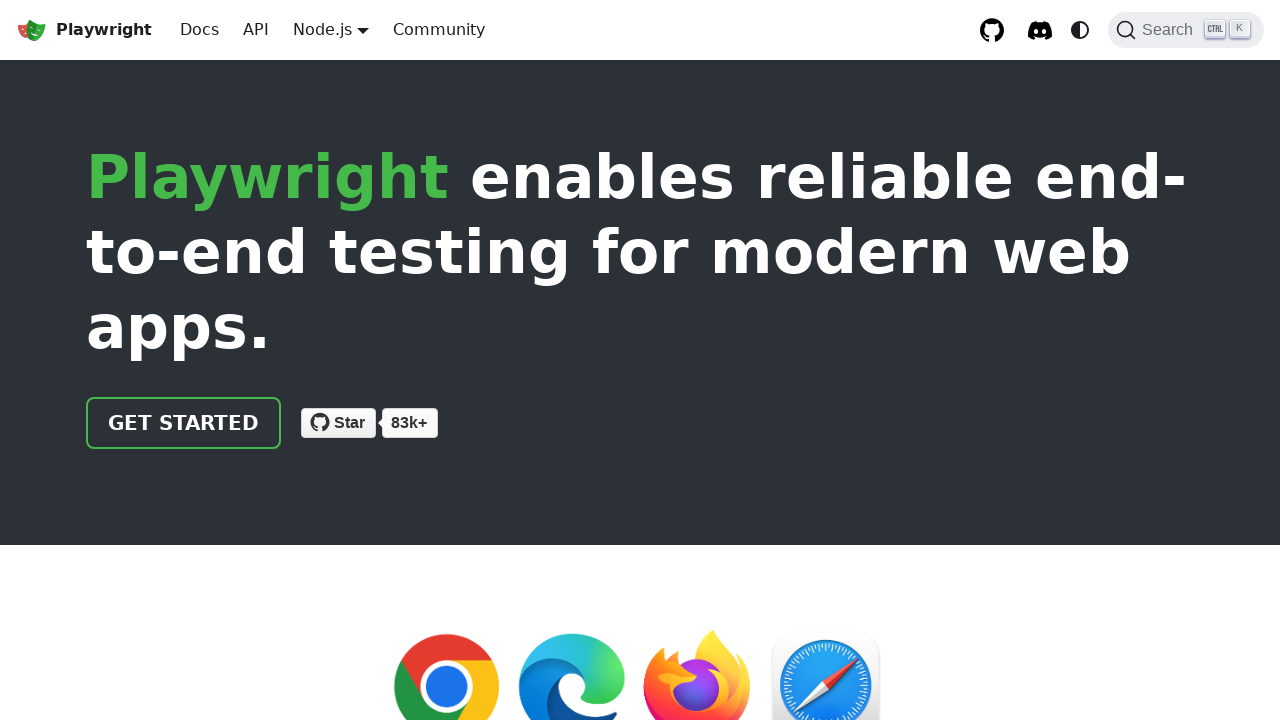

Located the 'Get Started' link
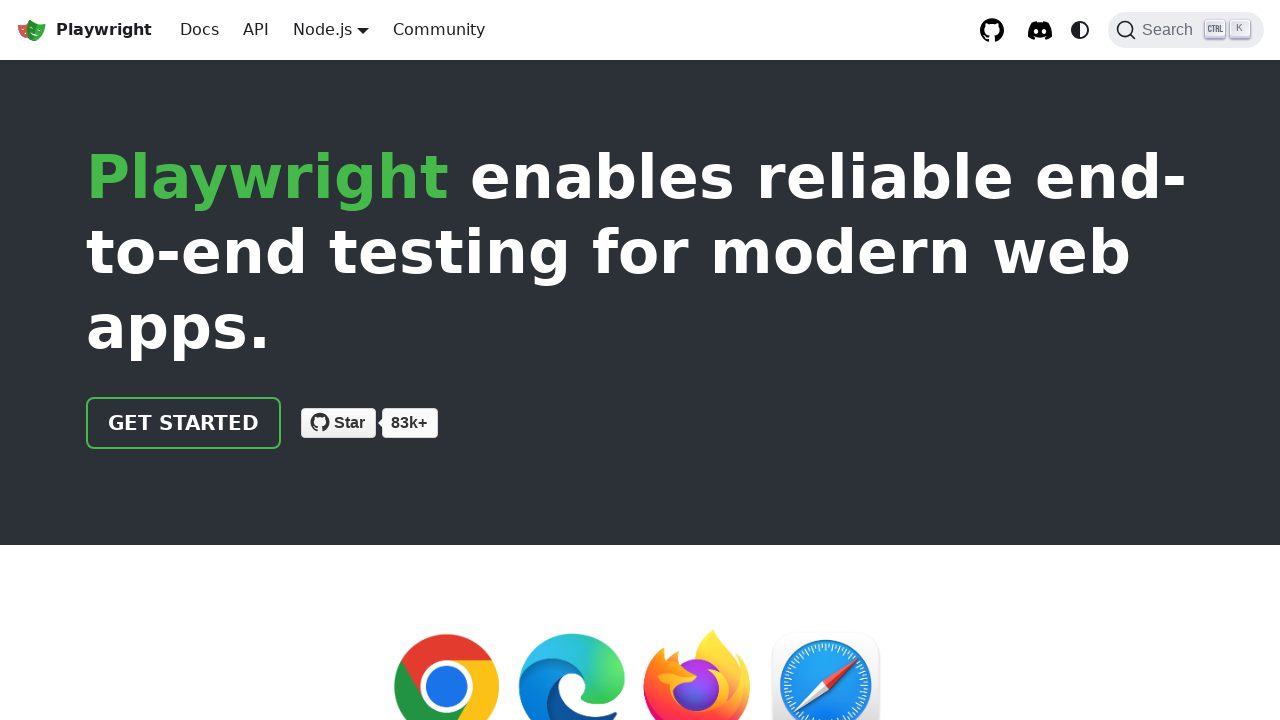

Verified 'Get Started' link href is '/docs/intro'
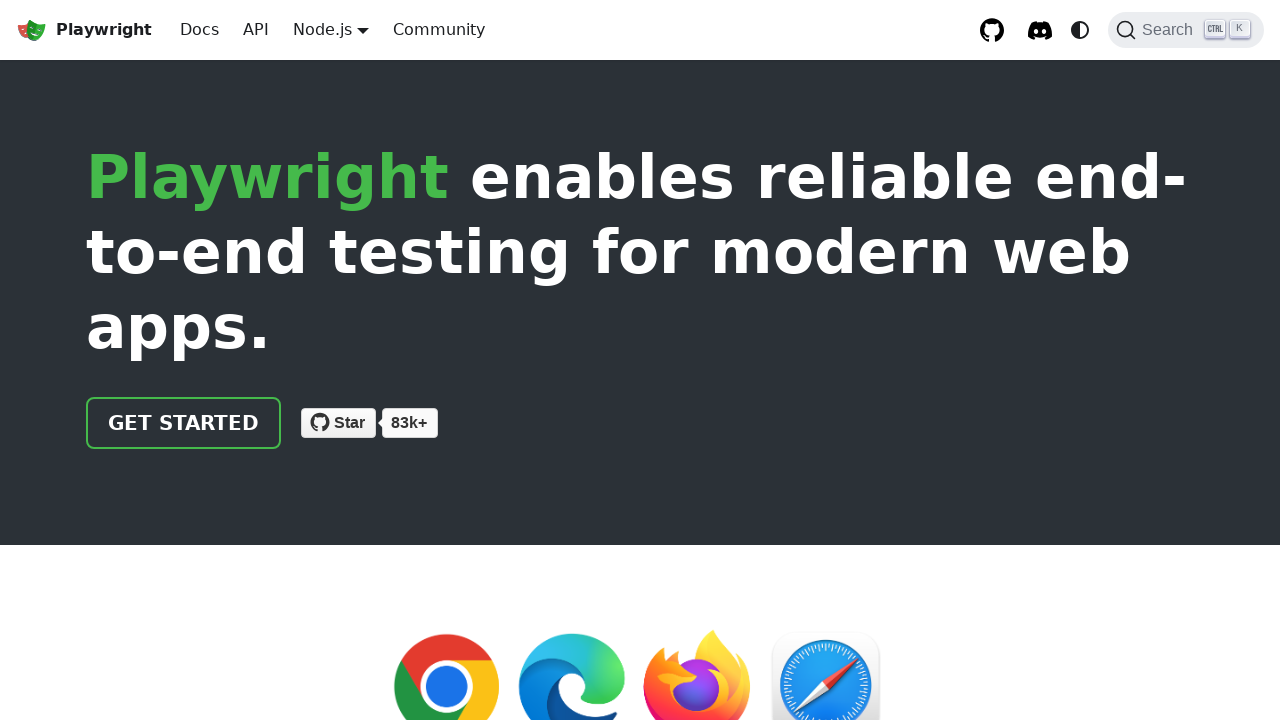

Clicked the 'Get Started' link at (184, 423) on internal:role=link[name="Get Started"i]
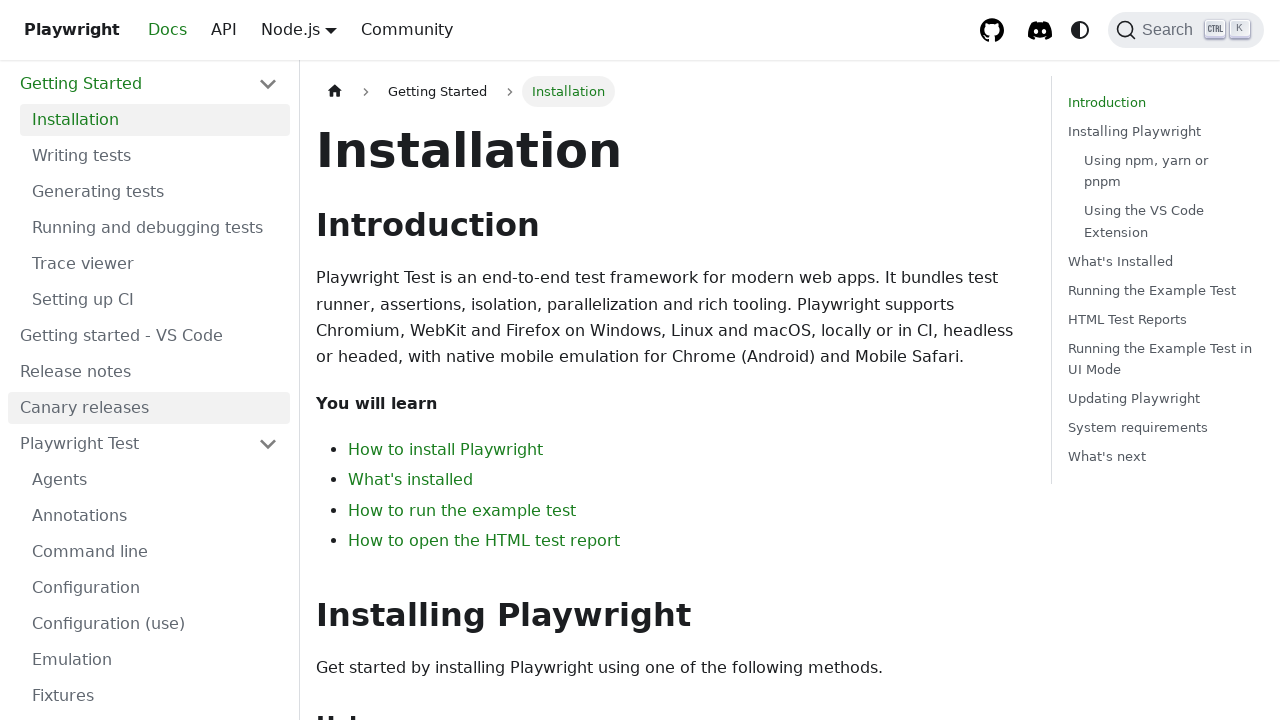

Verified the 'Installation' heading is visible
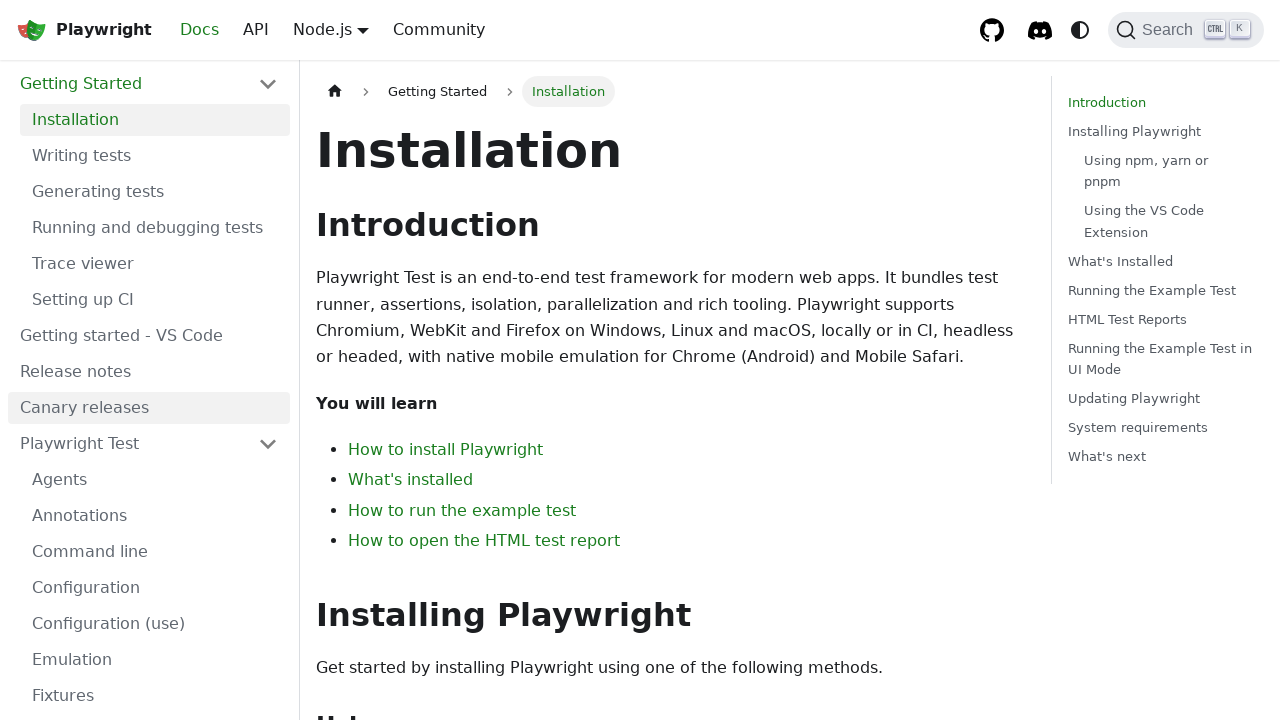

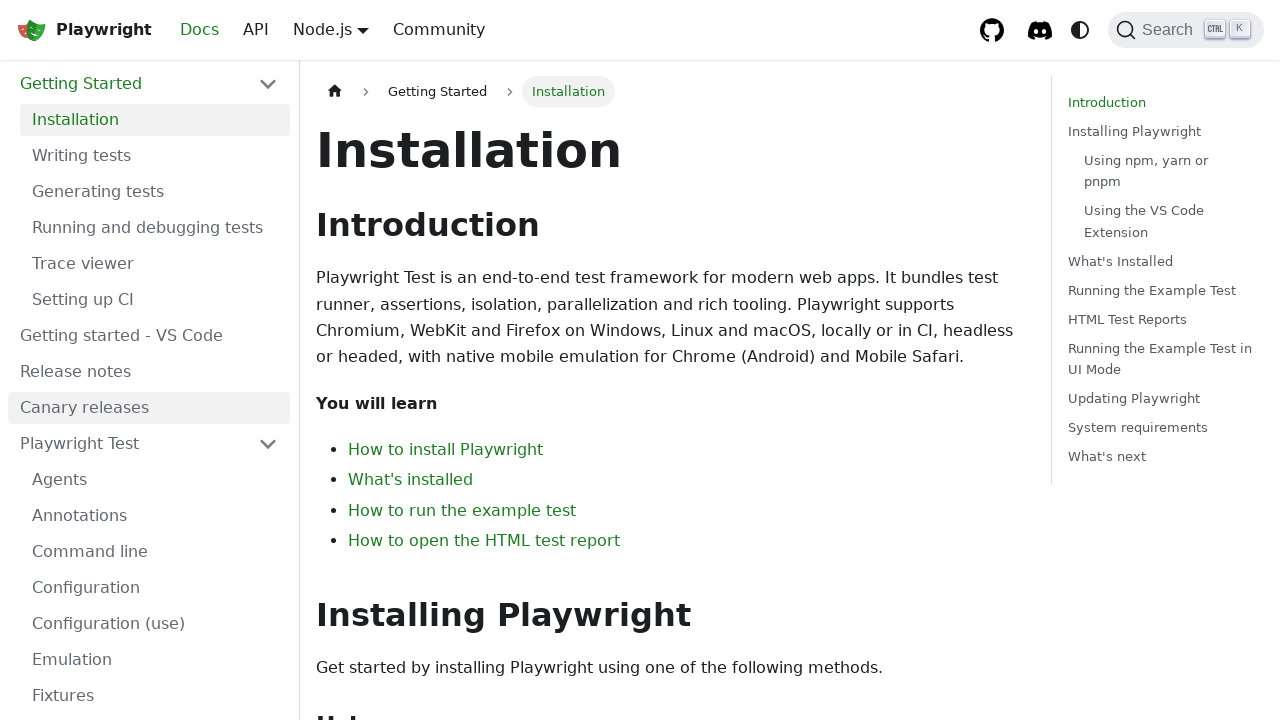